Tests that a todo item is removed when edited to an empty string.

Starting URL: https://demo.playwright.dev/todomvc

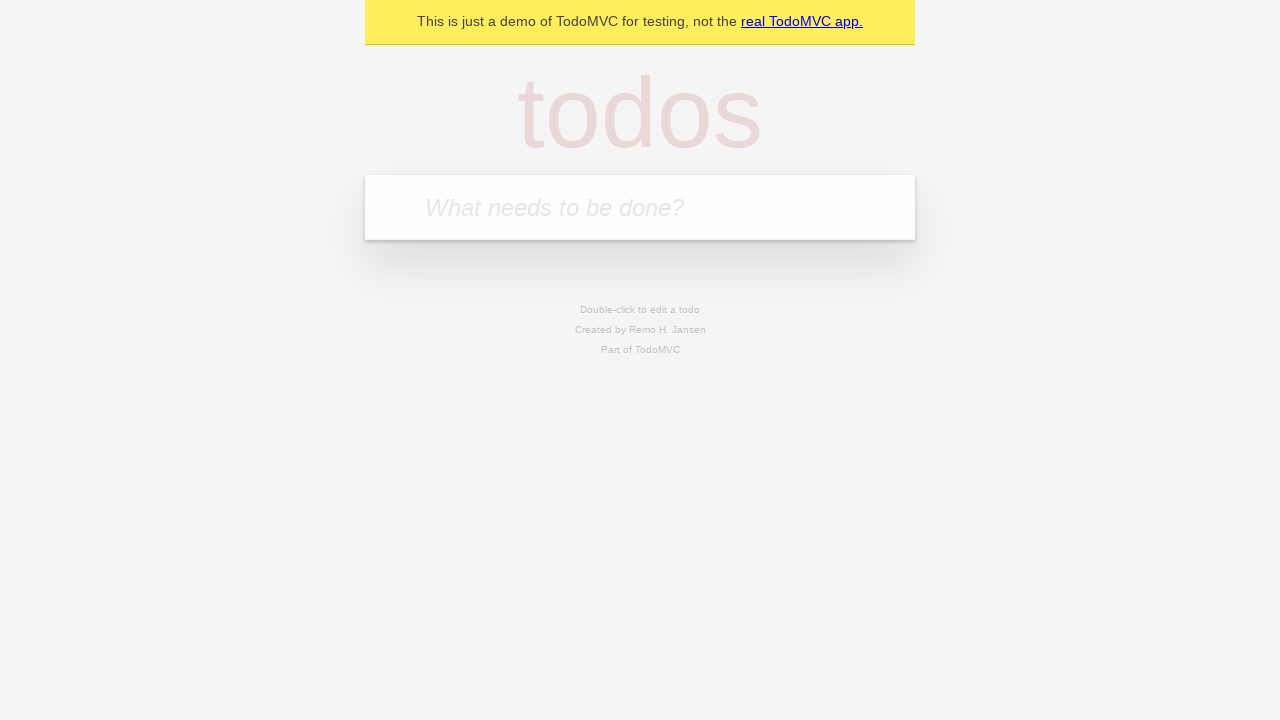

Filled todo input with 'buy some cheese' on internal:attr=[placeholder="What needs to be done?"i]
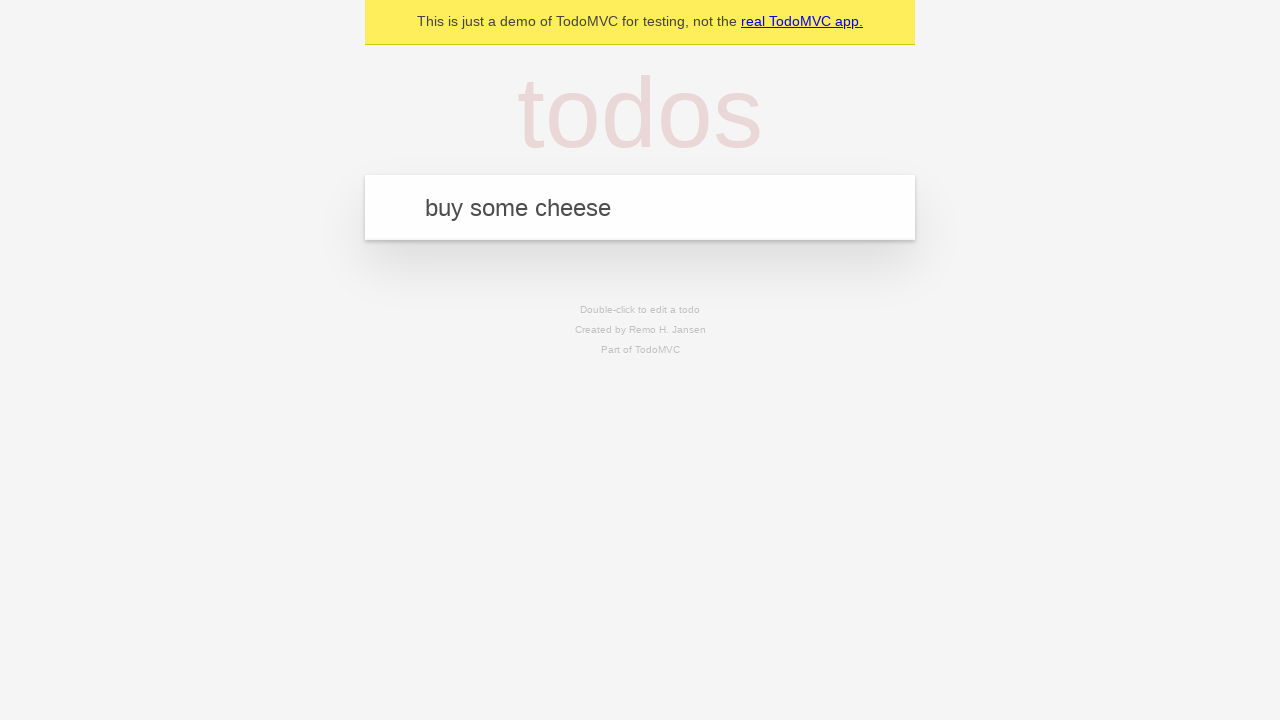

Pressed Enter to create first todo item on internal:attr=[placeholder="What needs to be done?"i]
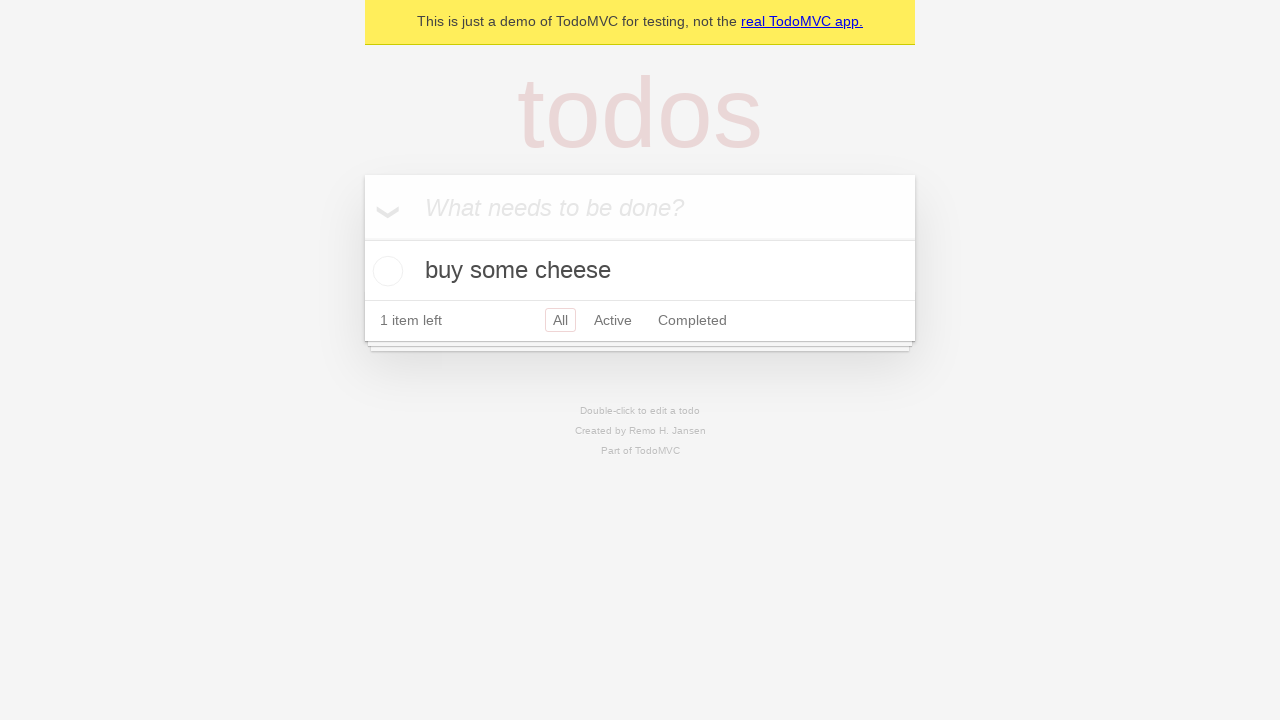

Filled todo input with 'feed the cat' on internal:attr=[placeholder="What needs to be done?"i]
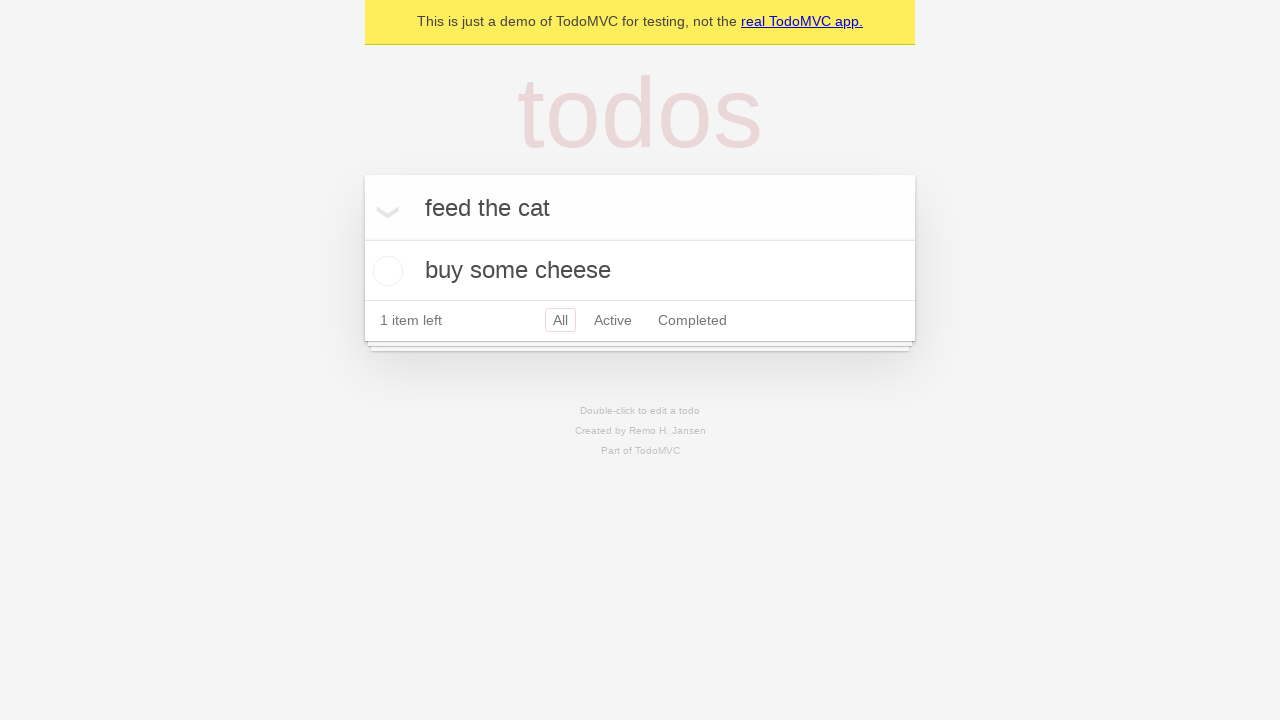

Pressed Enter to create second todo item on internal:attr=[placeholder="What needs to be done?"i]
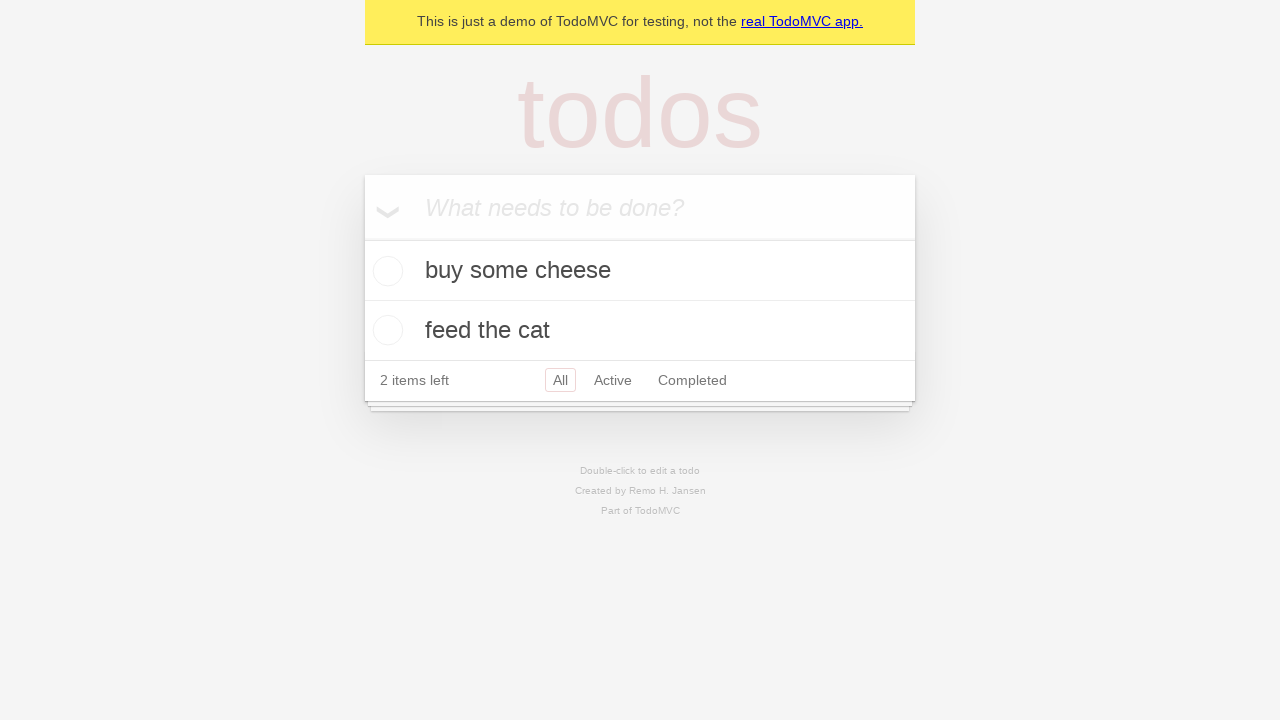

Filled todo input with 'book a doctors appointment' on internal:attr=[placeholder="What needs to be done?"i]
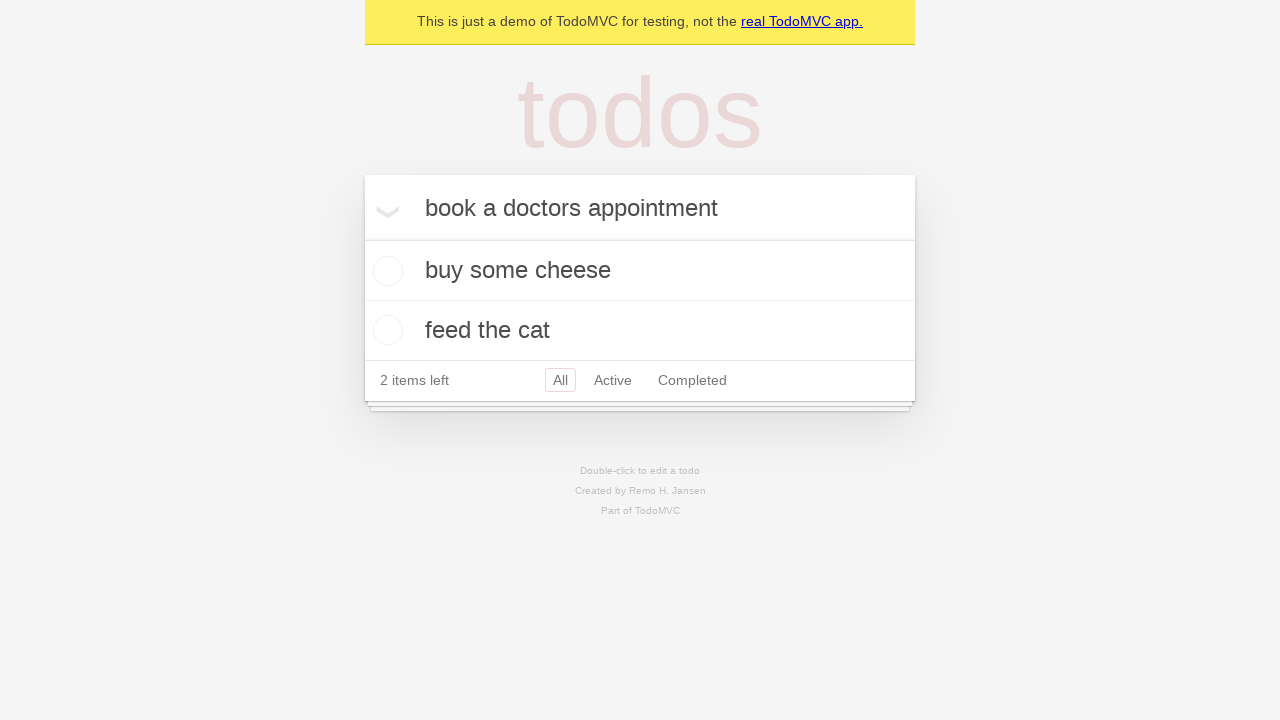

Pressed Enter to create third todo item on internal:attr=[placeholder="What needs to be done?"i]
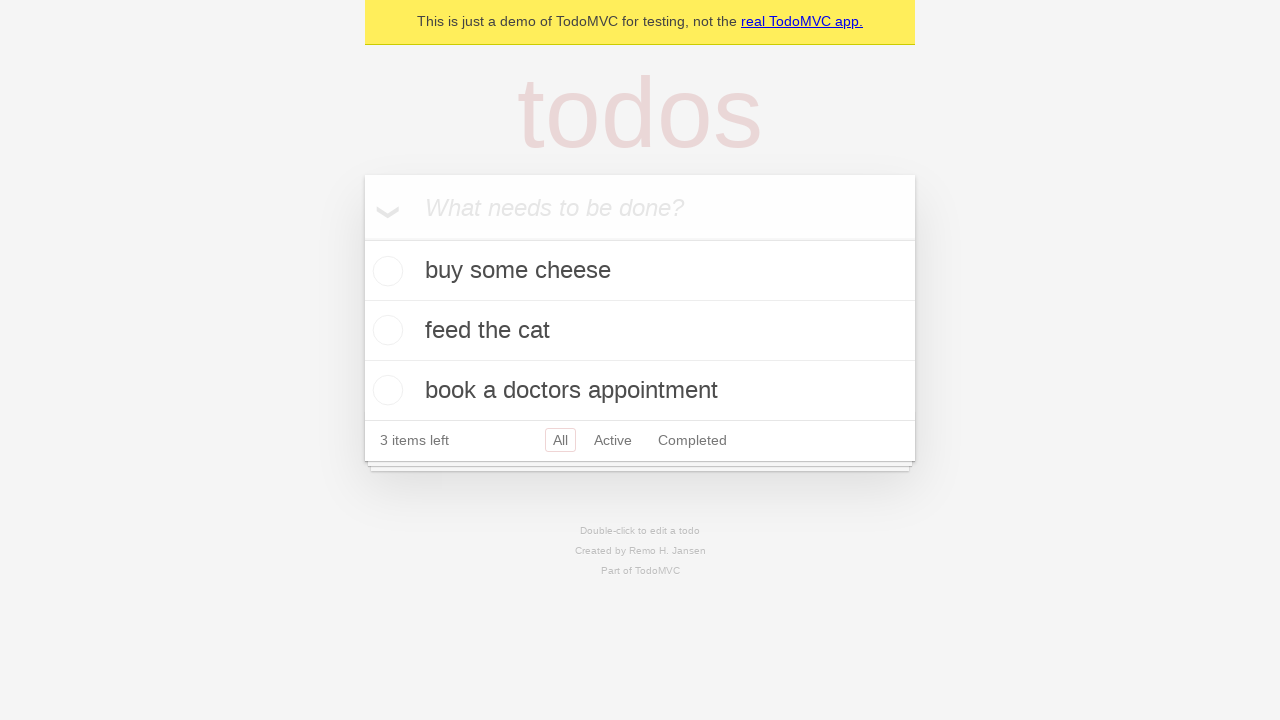

Double-clicked second todo item to enter edit mode at (640, 331) on internal:testid=[data-testid="todo-item"s] >> nth=1
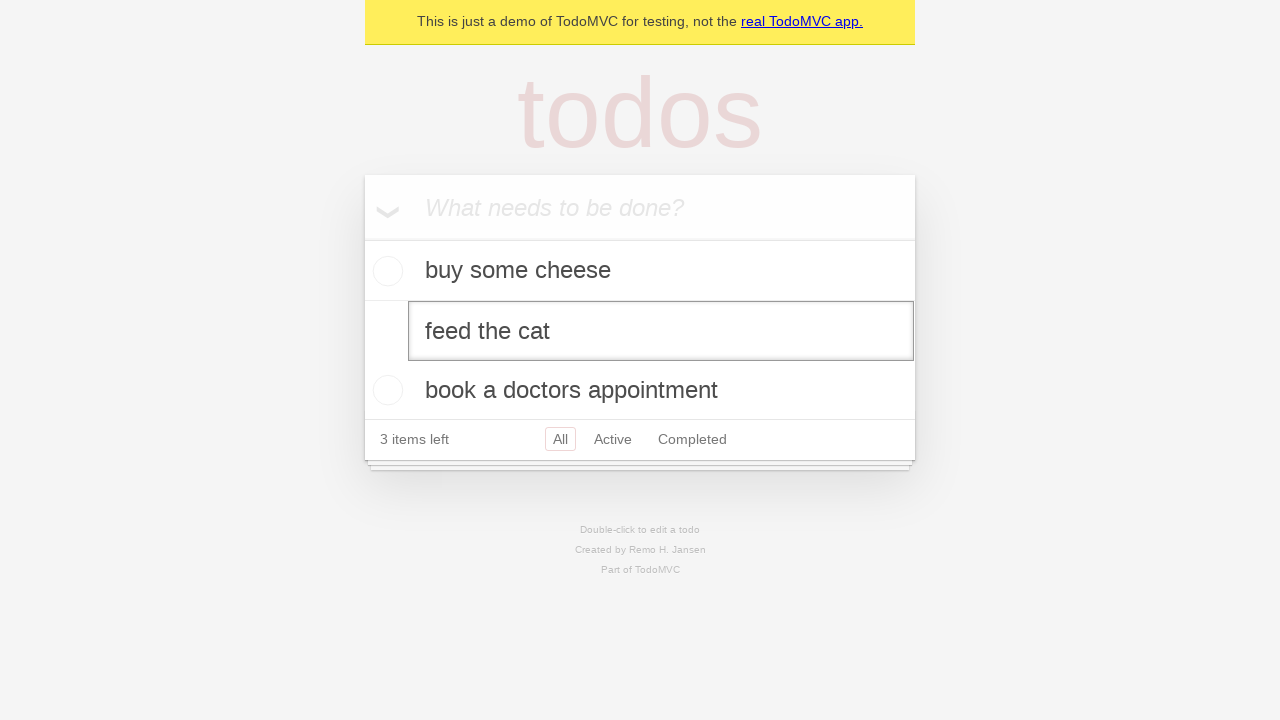

Cleared the text in the edit field on internal:testid=[data-testid="todo-item"s] >> nth=1 >> internal:role=textbox[nam
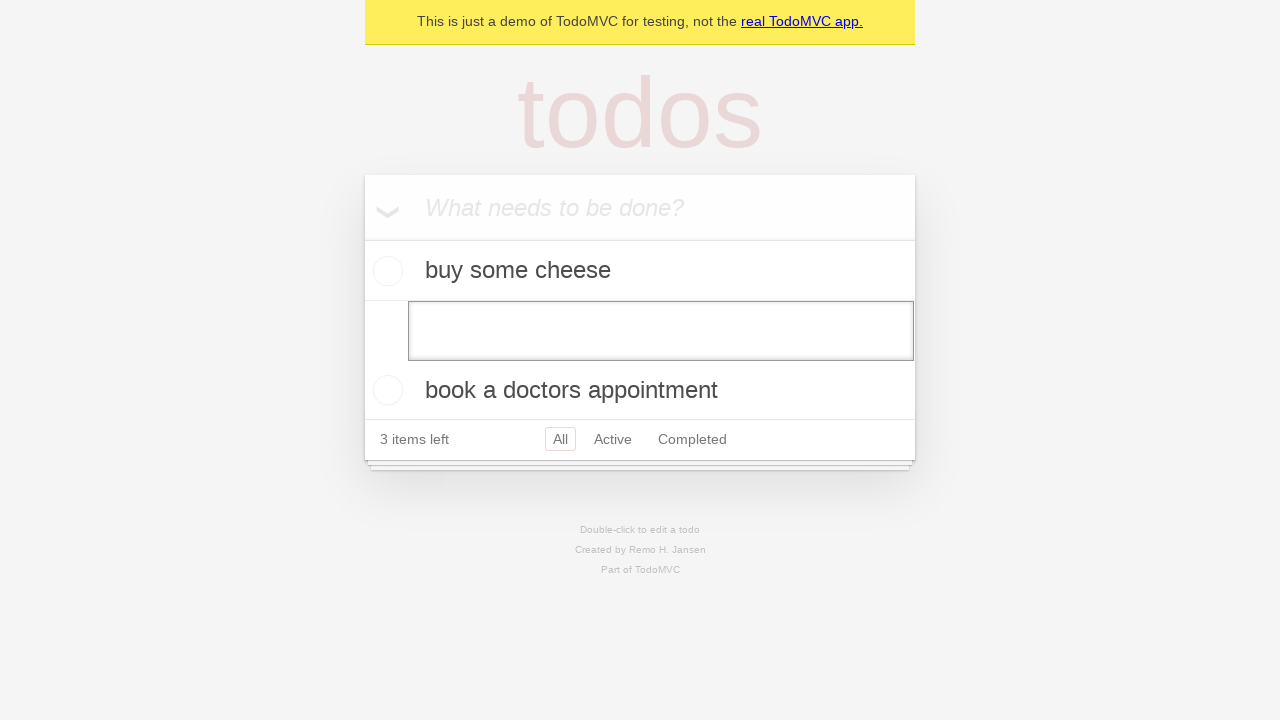

Pressed Enter to submit empty text and remove the todo item on internal:testid=[data-testid="todo-item"s] >> nth=1 >> internal:role=textbox[nam
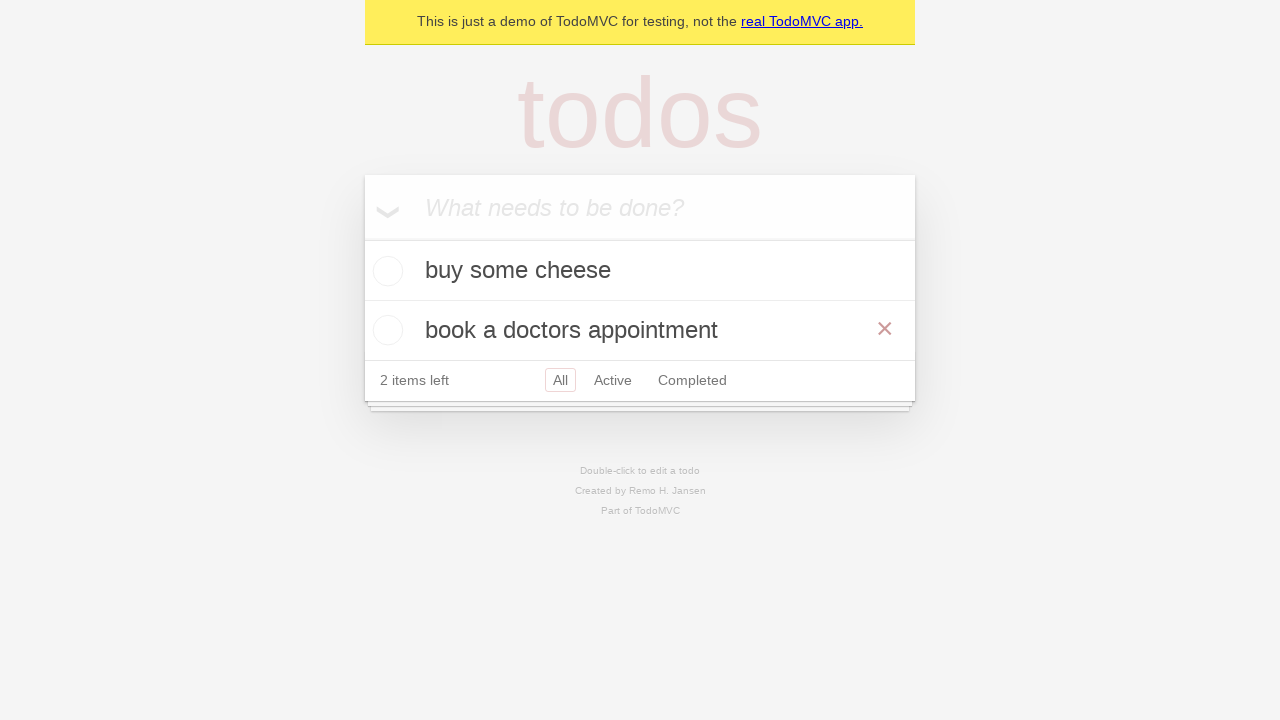

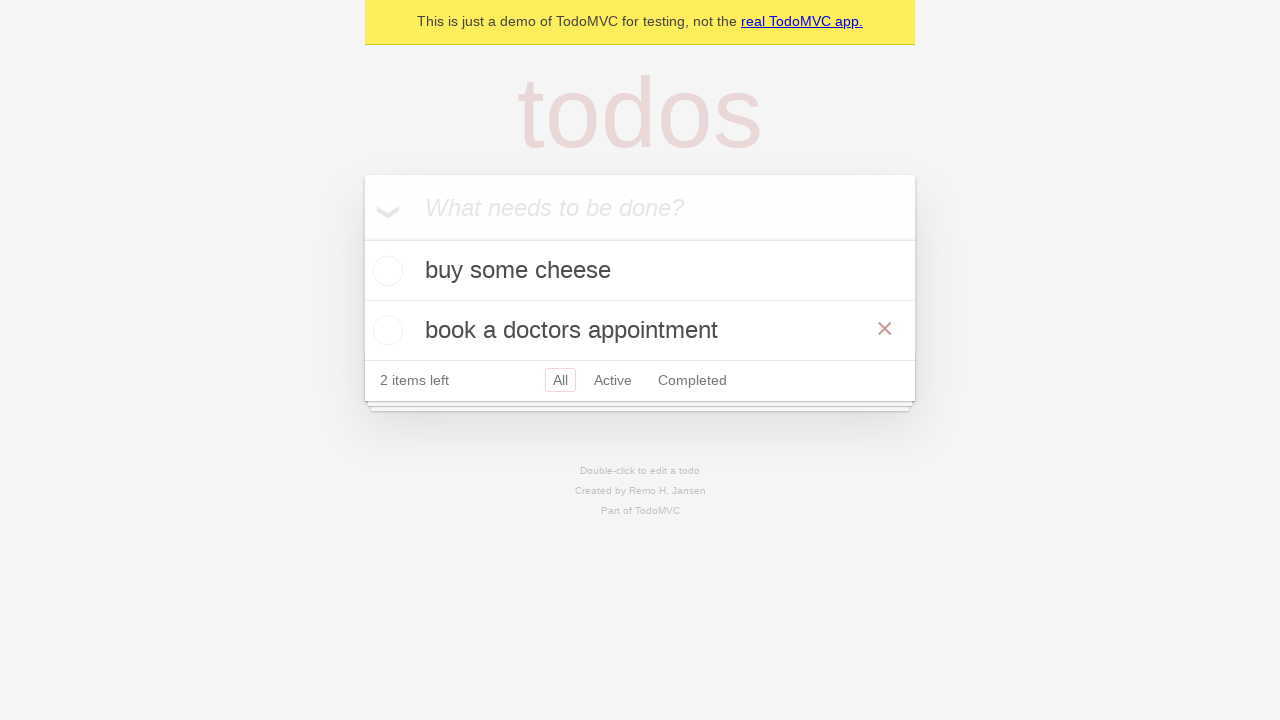